Tests dynamic loading behavior where an element is hidden on the page, clicks a start button, waits for the loading bar to complete, and verifies the finish text appears

Starting URL: http://the-internet.herokuapp.com/dynamic_loading/1

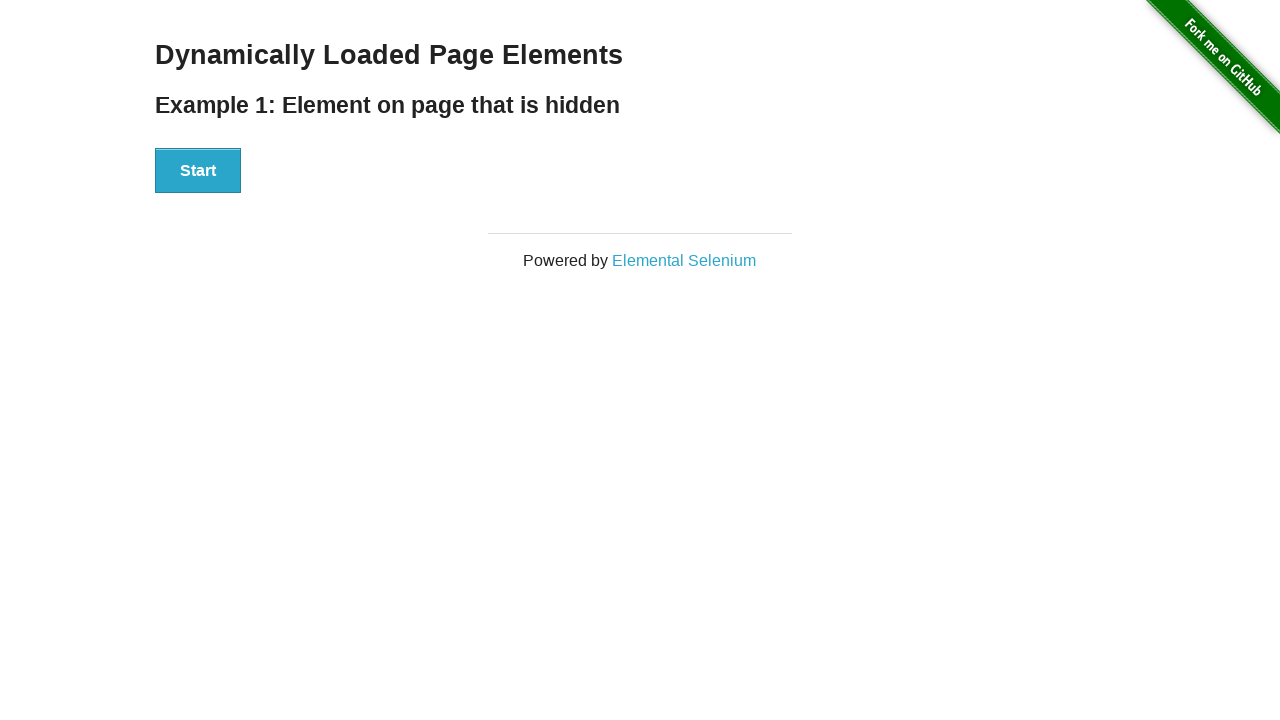

Clicked the Start button to initiate dynamic loading at (198, 171) on #start button
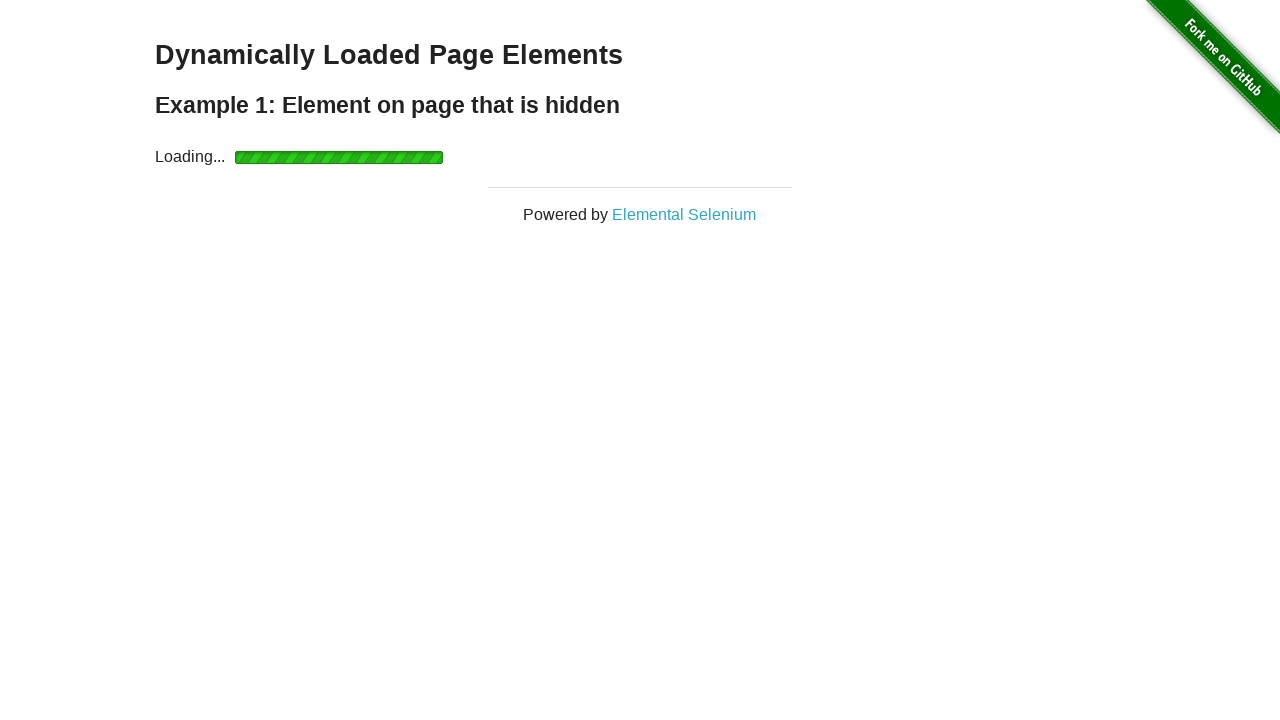

Waited for the finish element to appear (loading completed)
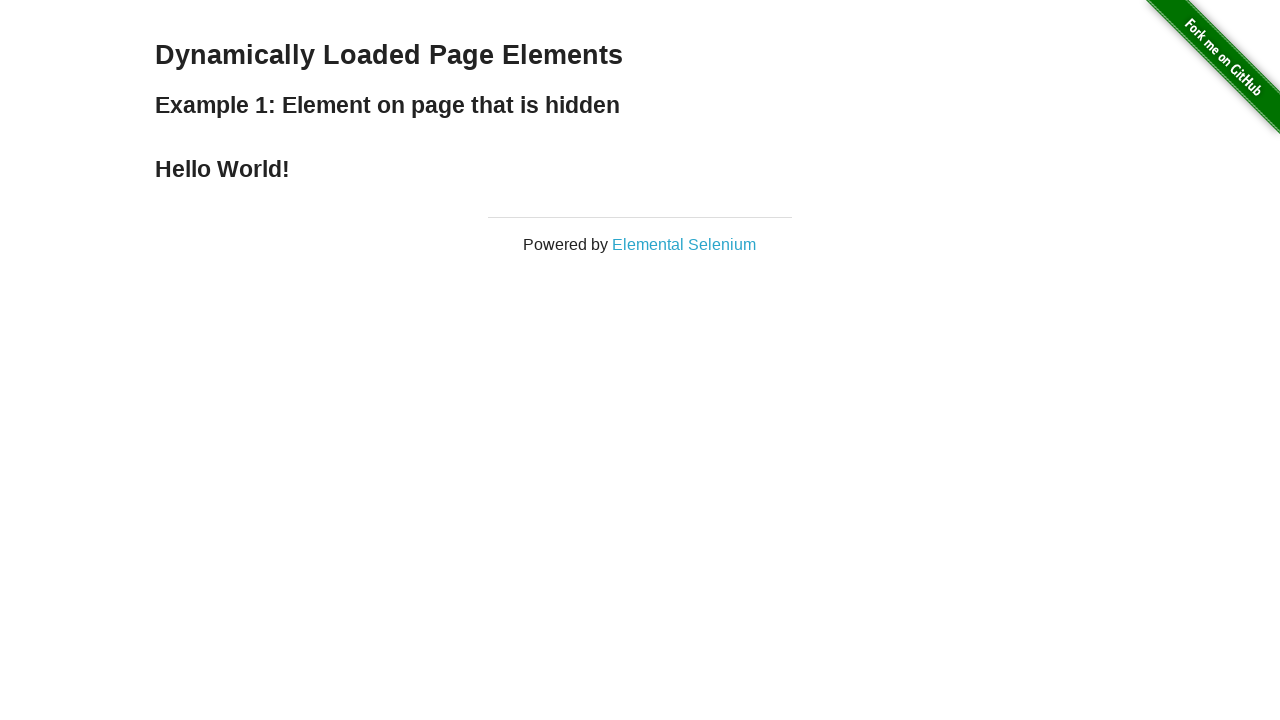

Verified that finish text displays 'Hello World!'
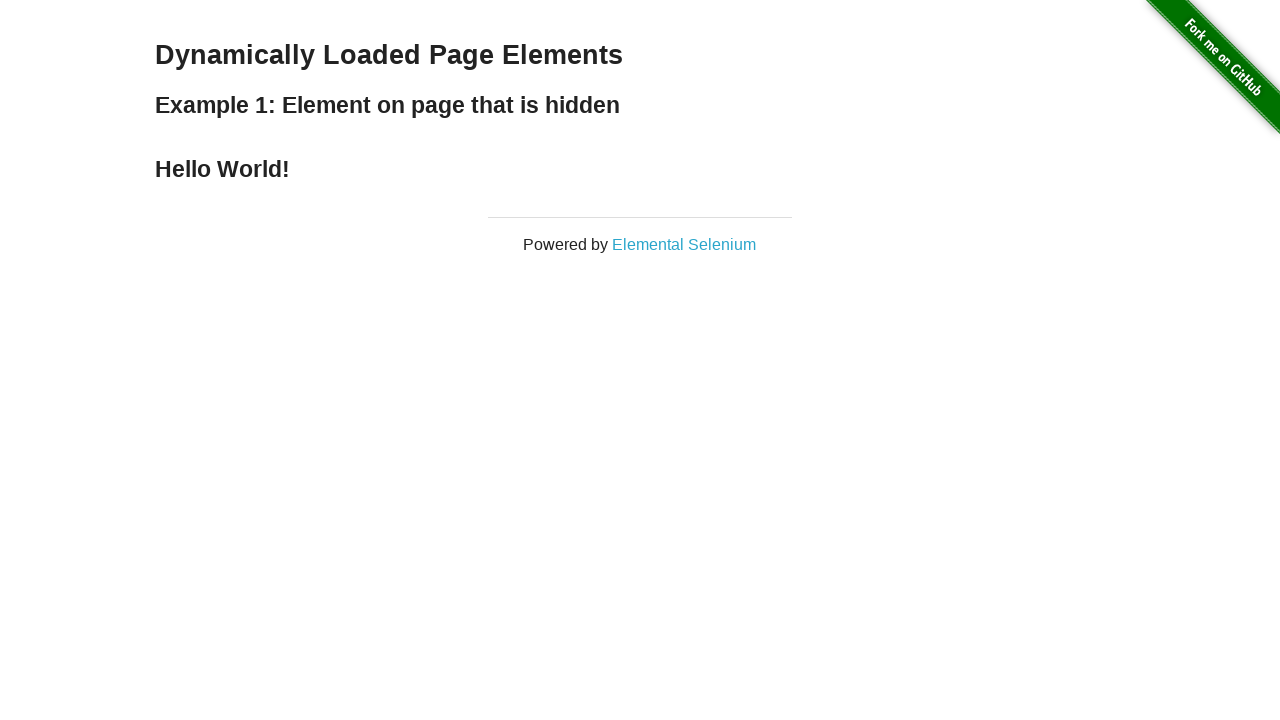

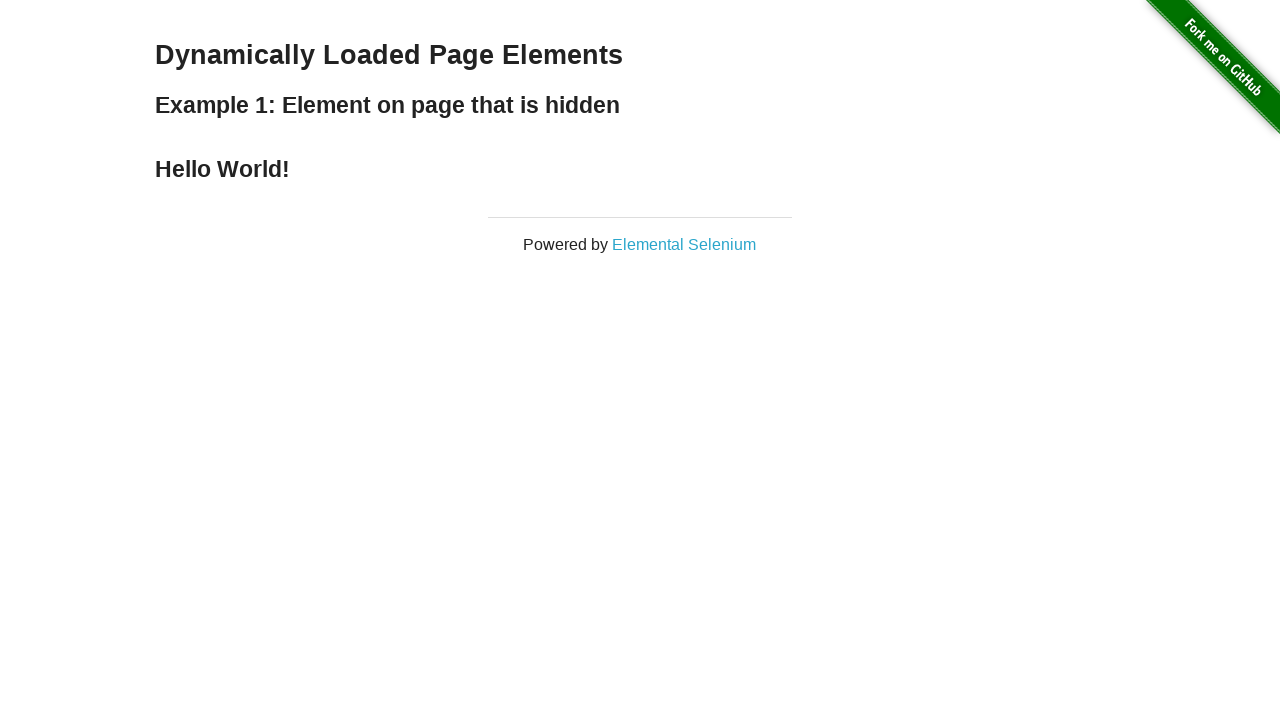